Verifies the page title of the RedBus website by navigating to the homepage and checking the title loads correctly

Starting URL: https://redbus.com

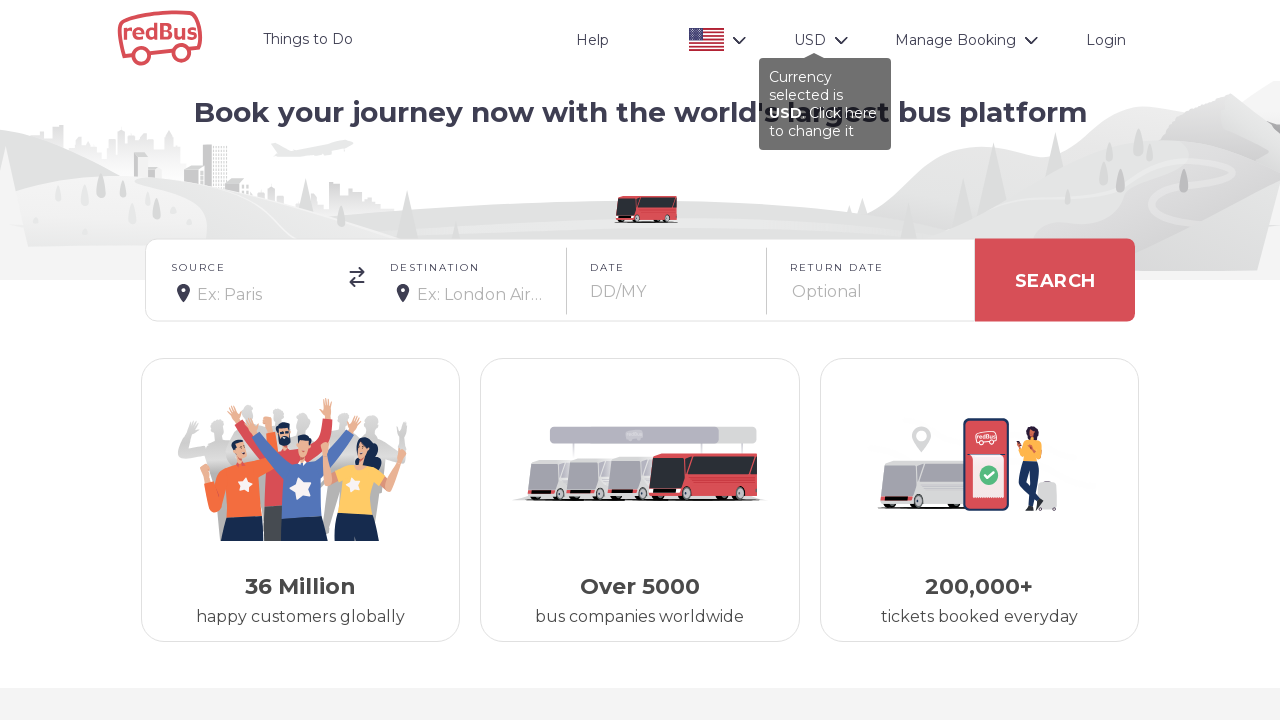

Waited for page DOM to load completely
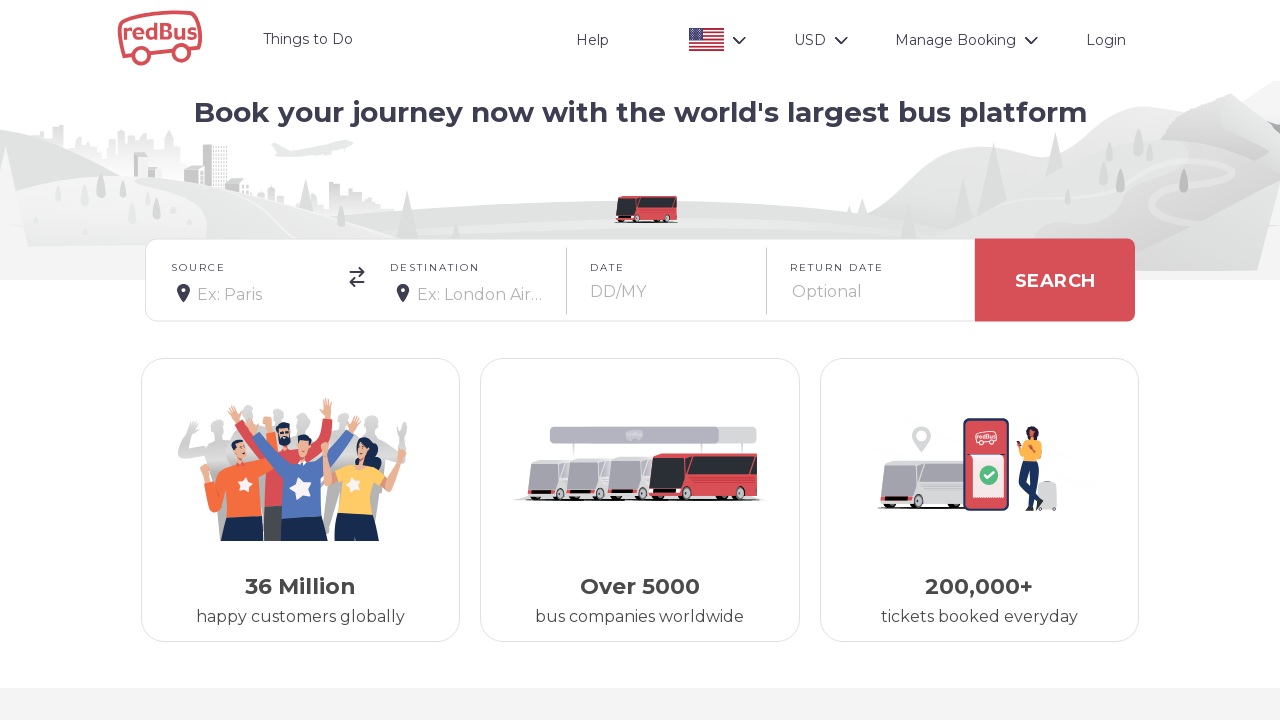

Retrieved page title: 'Book Bus Tickets Online with redBus!'
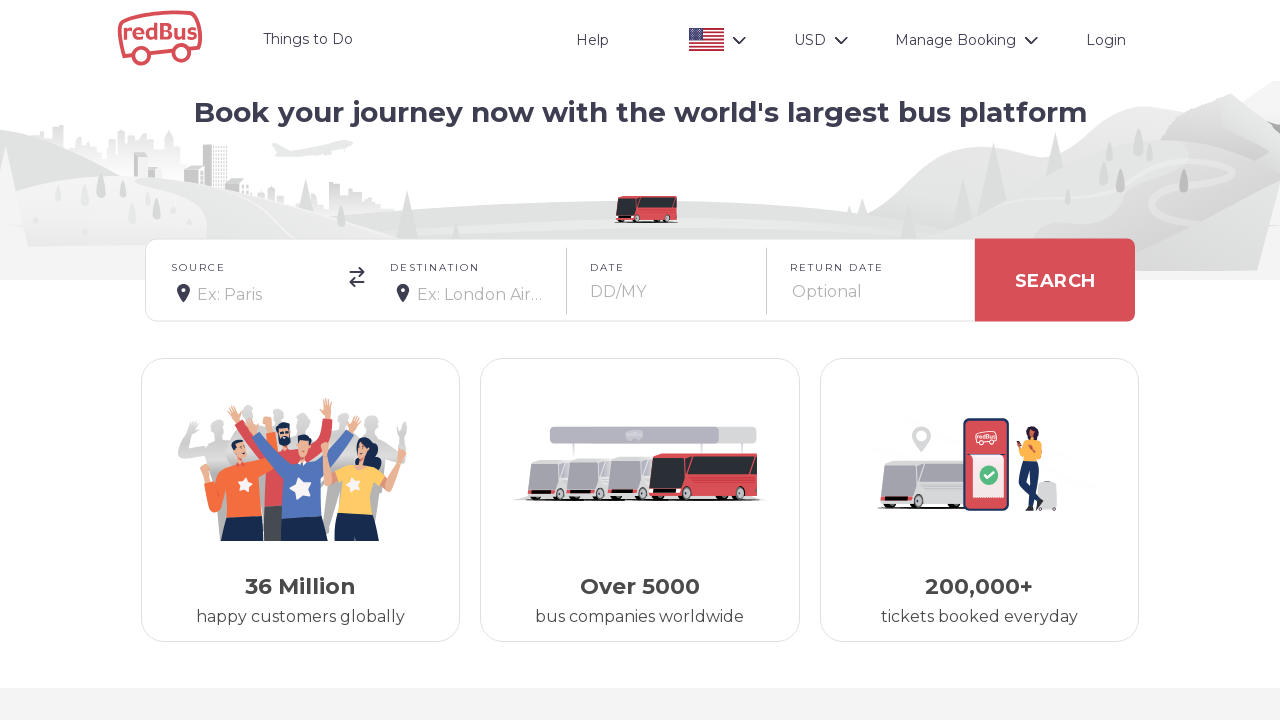

Verified that page title is not empty
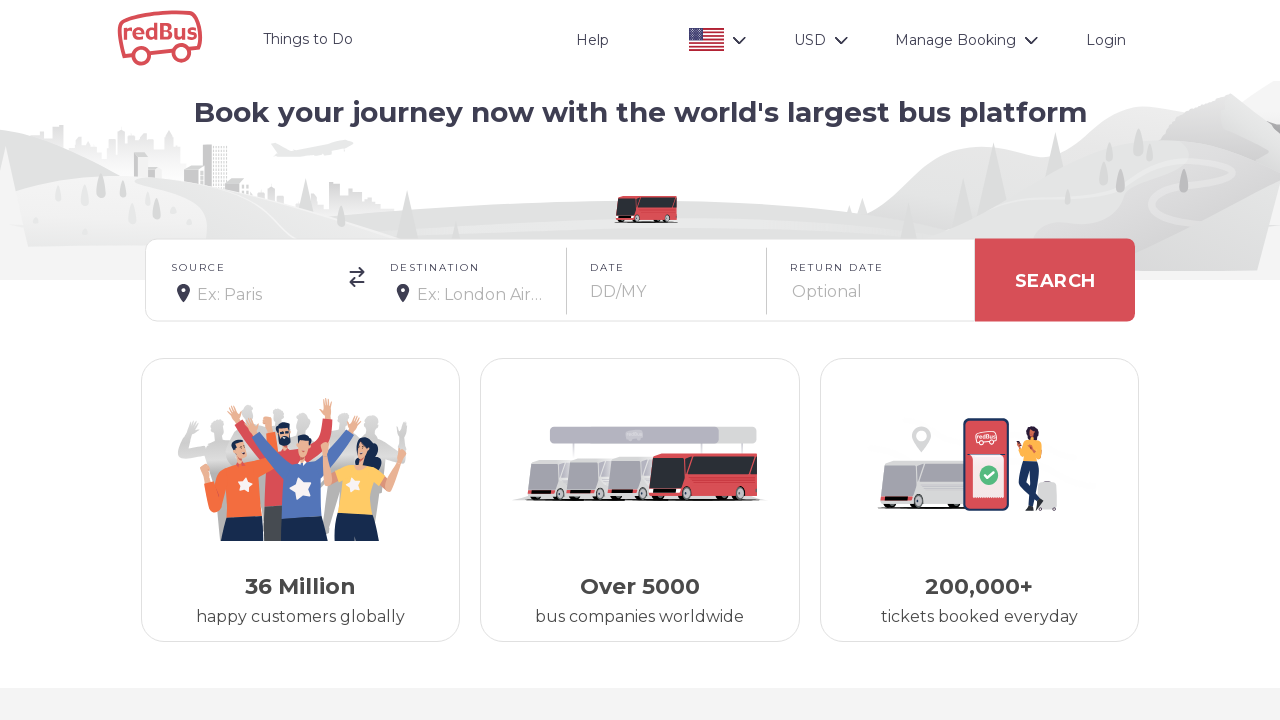

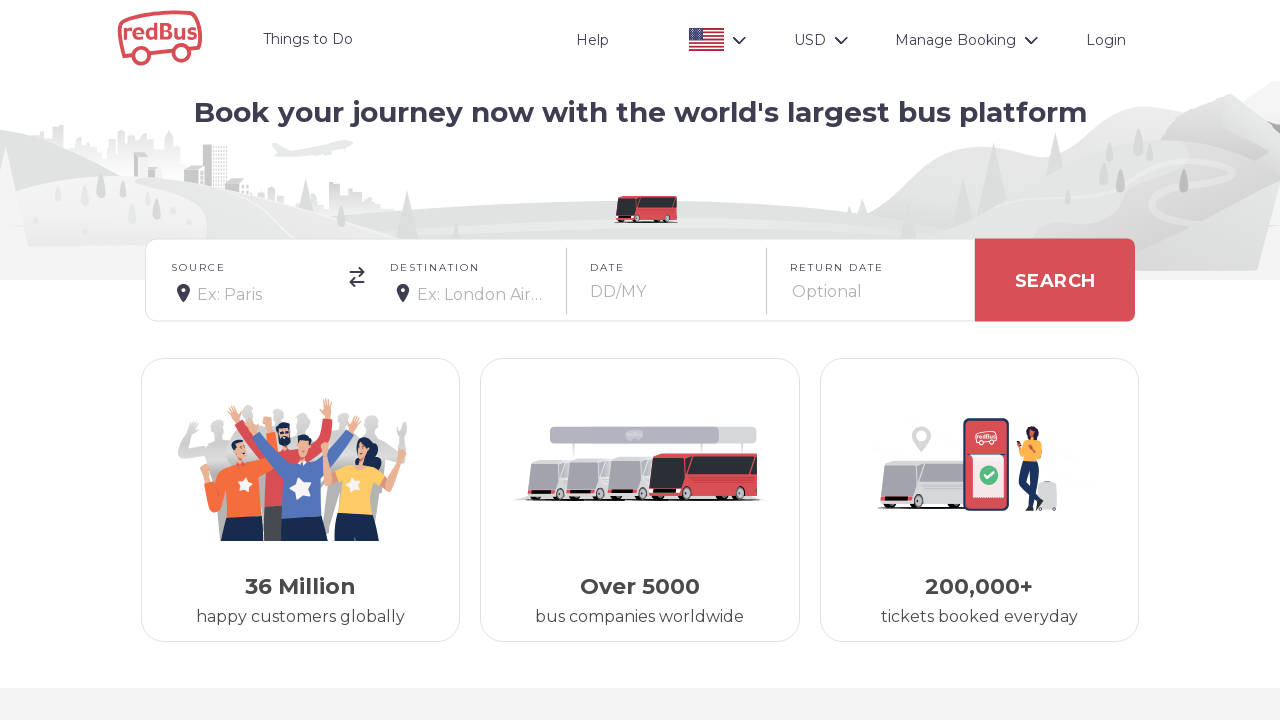